Tests the Active filter by creating a todo, marking it complete, then navigating to Active view to verify completed items are hidden

Starting URL: https://demo.playwright.dev/todomvc

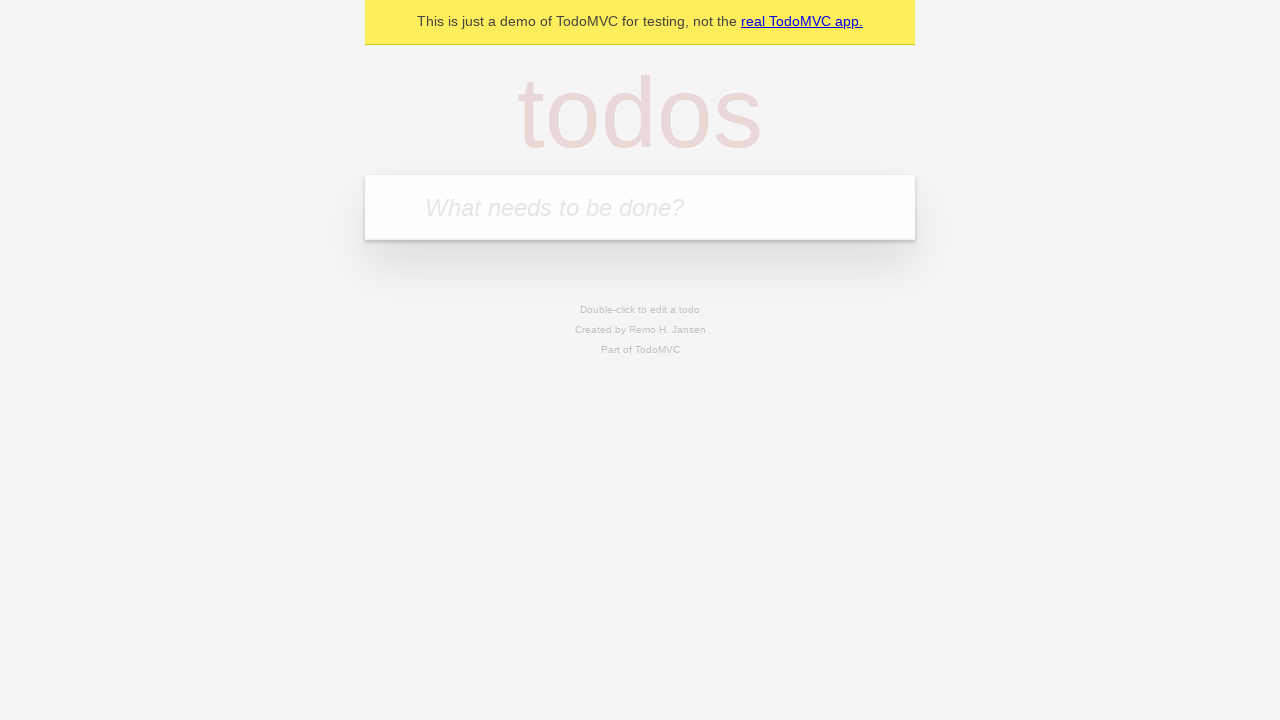

Filled new todo input with 'Todo to be completed' on input.new-todo
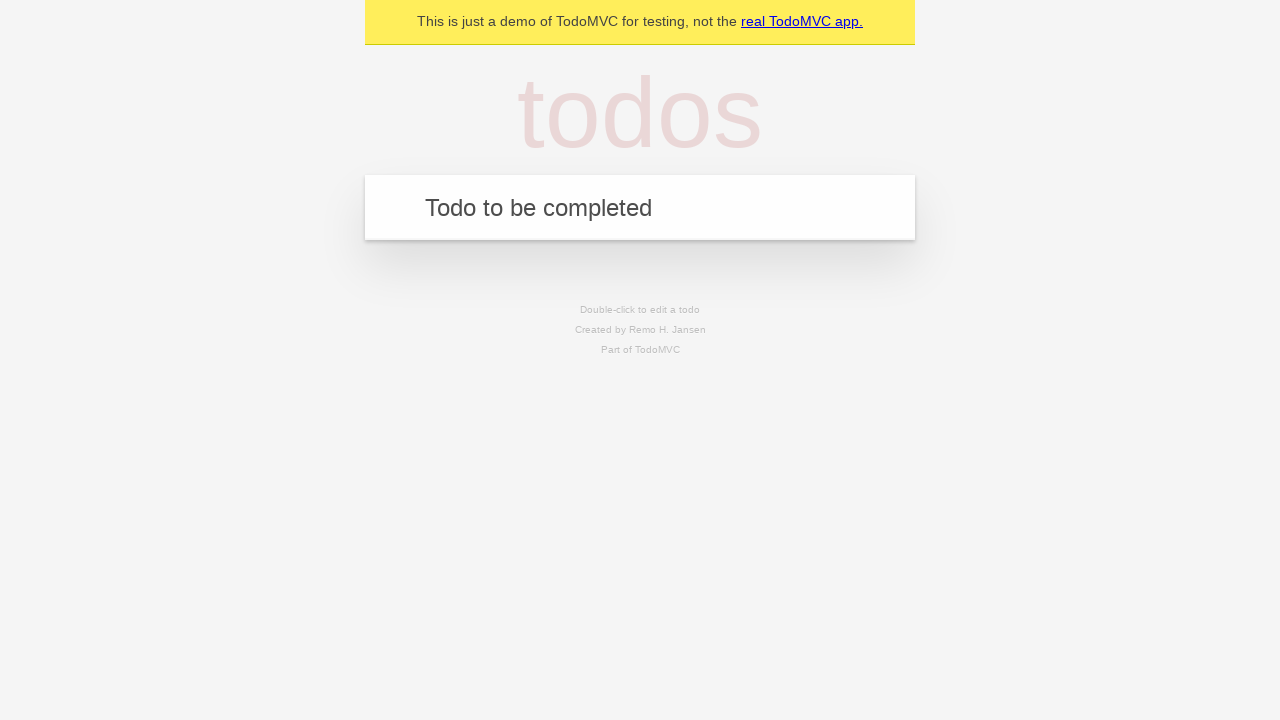

Pressed Enter to create the todo item on input.new-todo
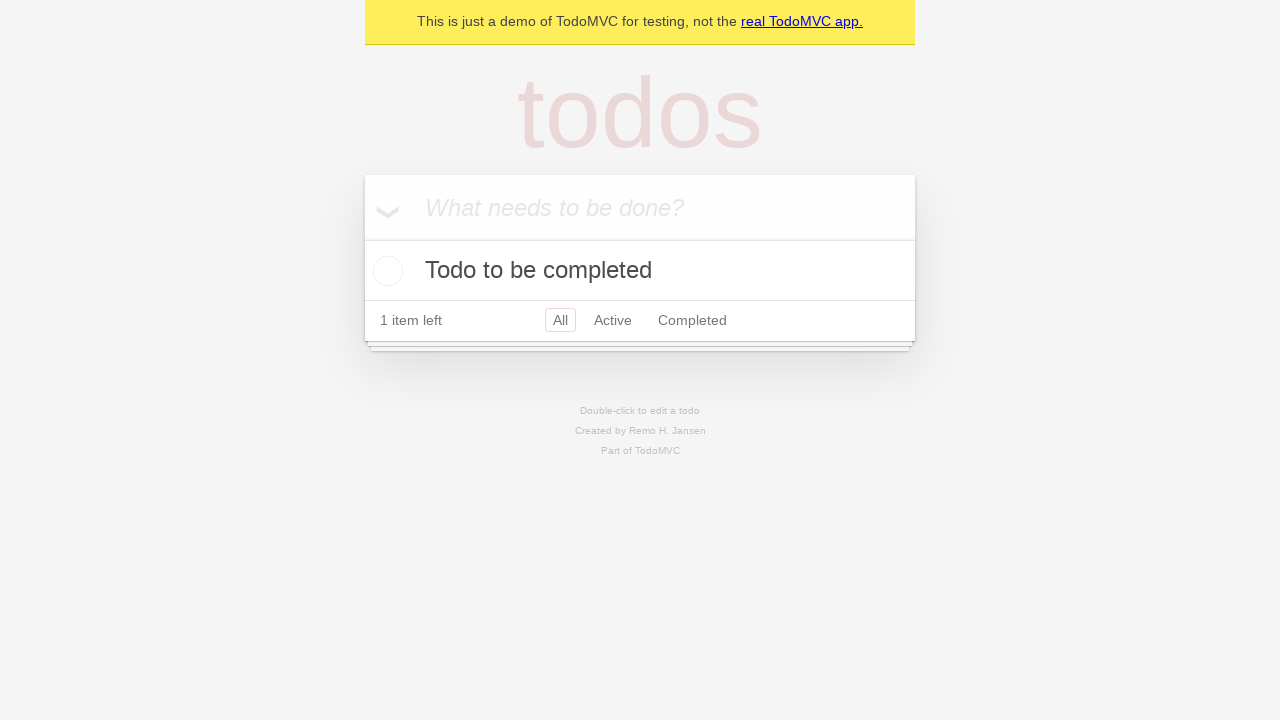

New todo item appeared on the page
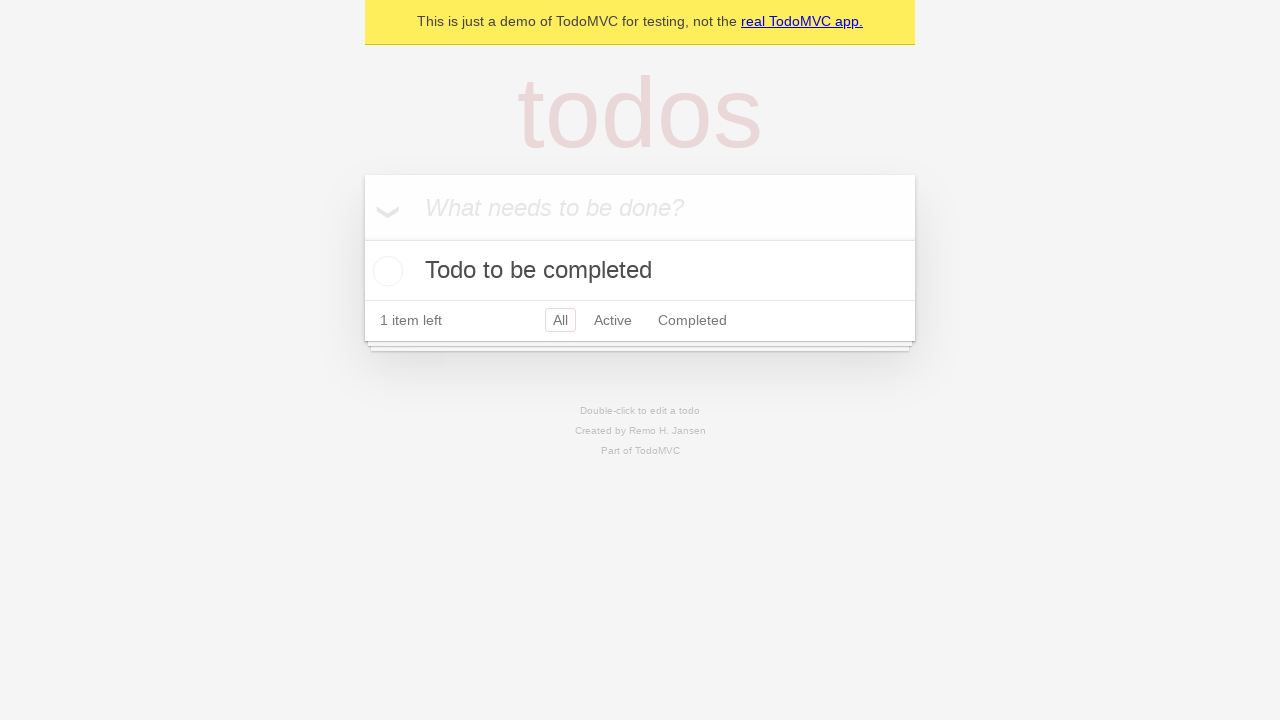

Clicked checkbox to mark todo as completed at (385, 271) on input.toggle >> nth=0
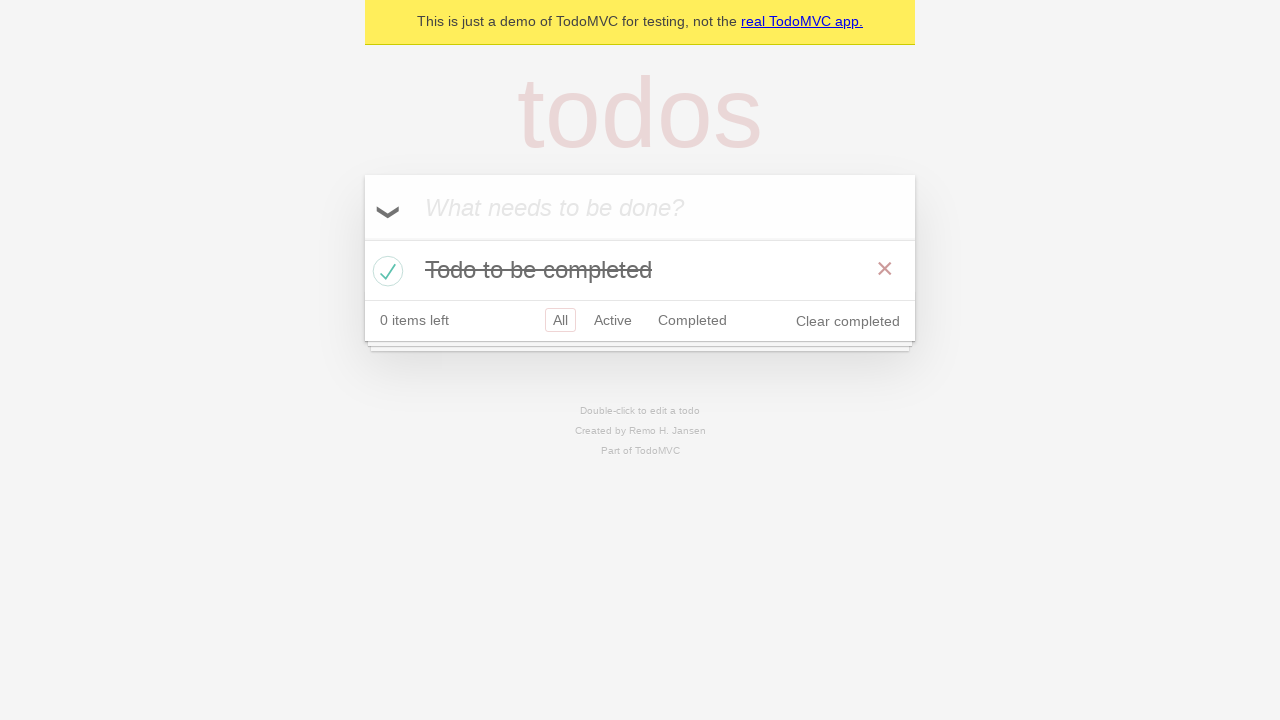

Navigated to Active filter view at (613, 320) on a[href="#/active"]
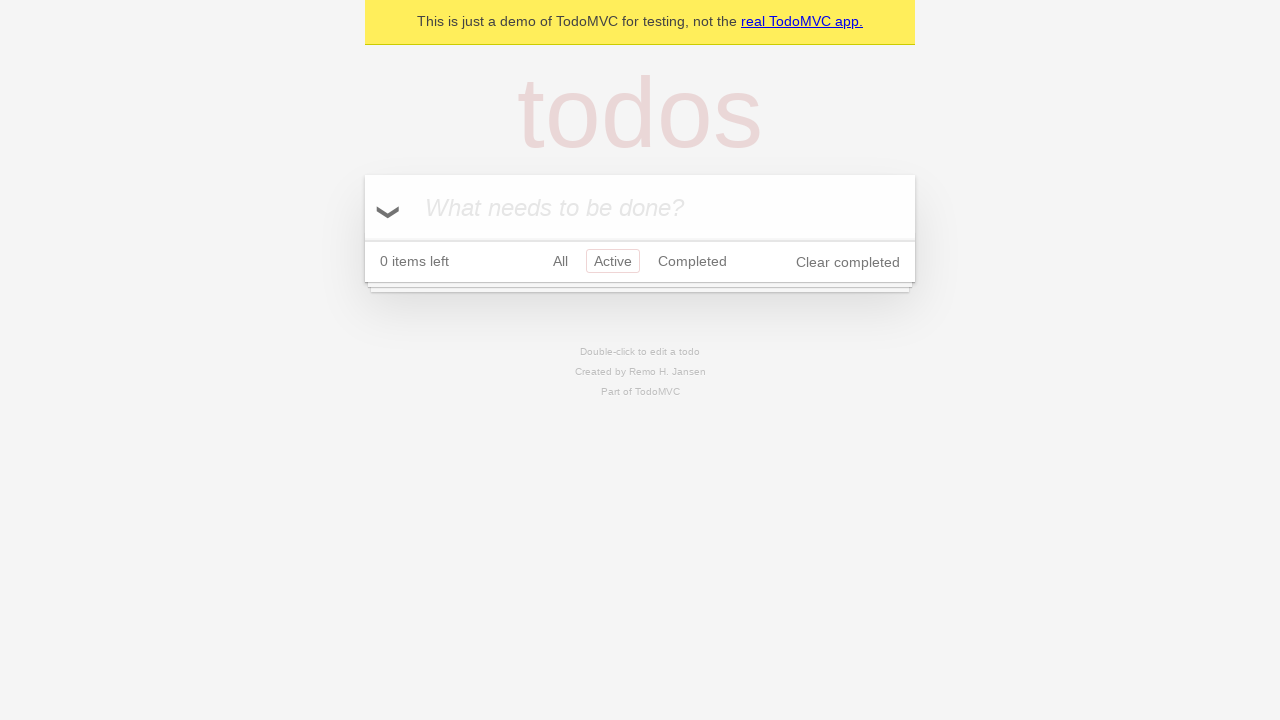

Verified that completed todo item is hidden in Active view
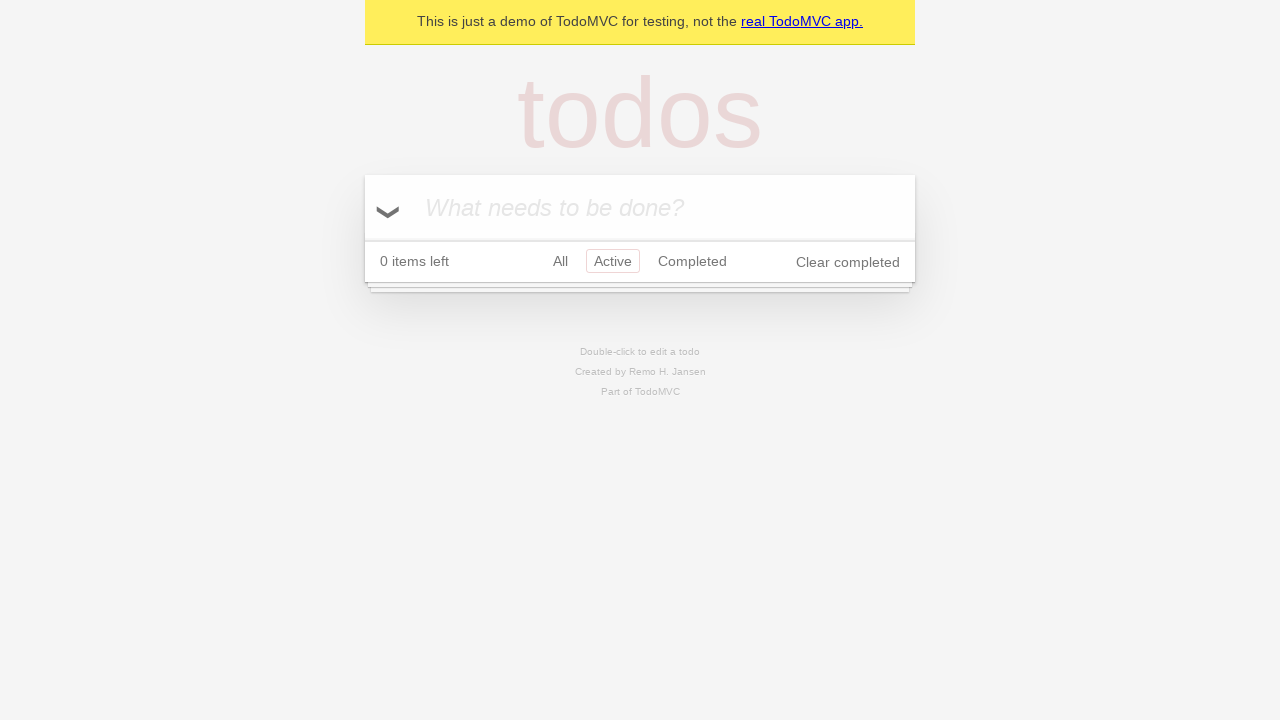

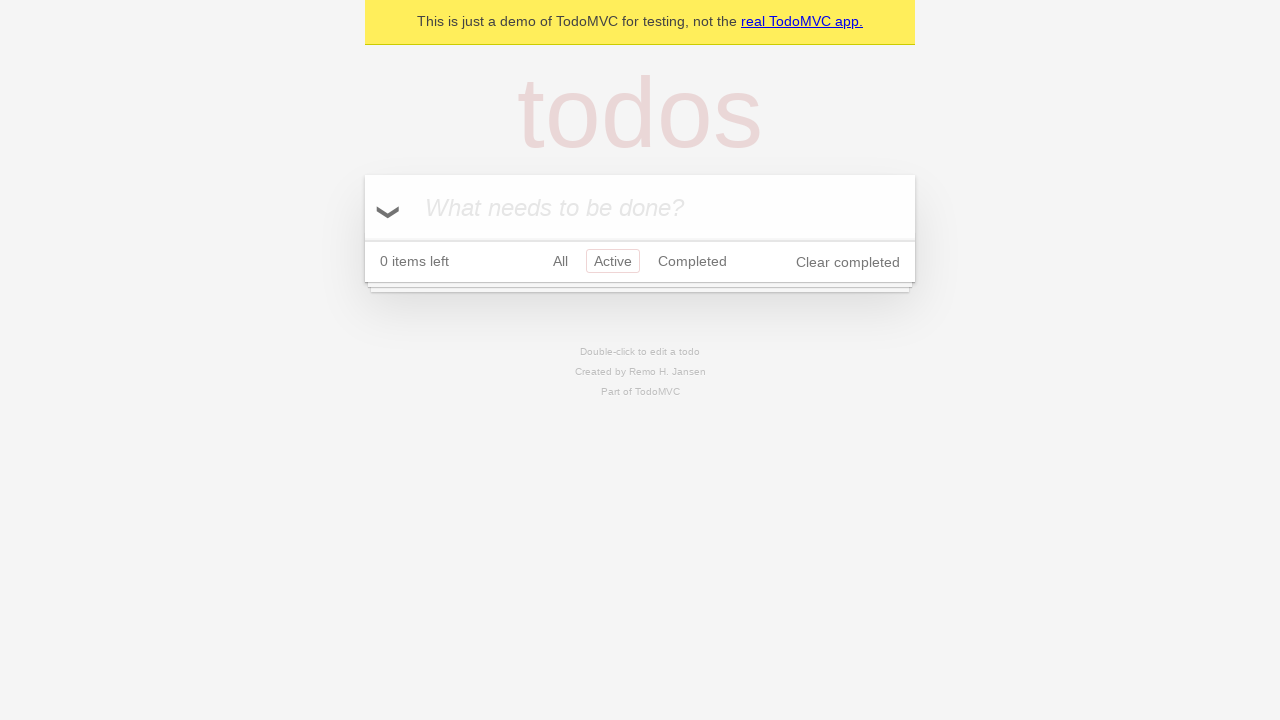